Tests a practice form submission by filling out name, email, password, checking a checkbox, selecting gender, choosing employment status, entering date of birth, and submitting the form to verify success message appears.

Starting URL: https://rahulshettyacademy.com/angularpractice/

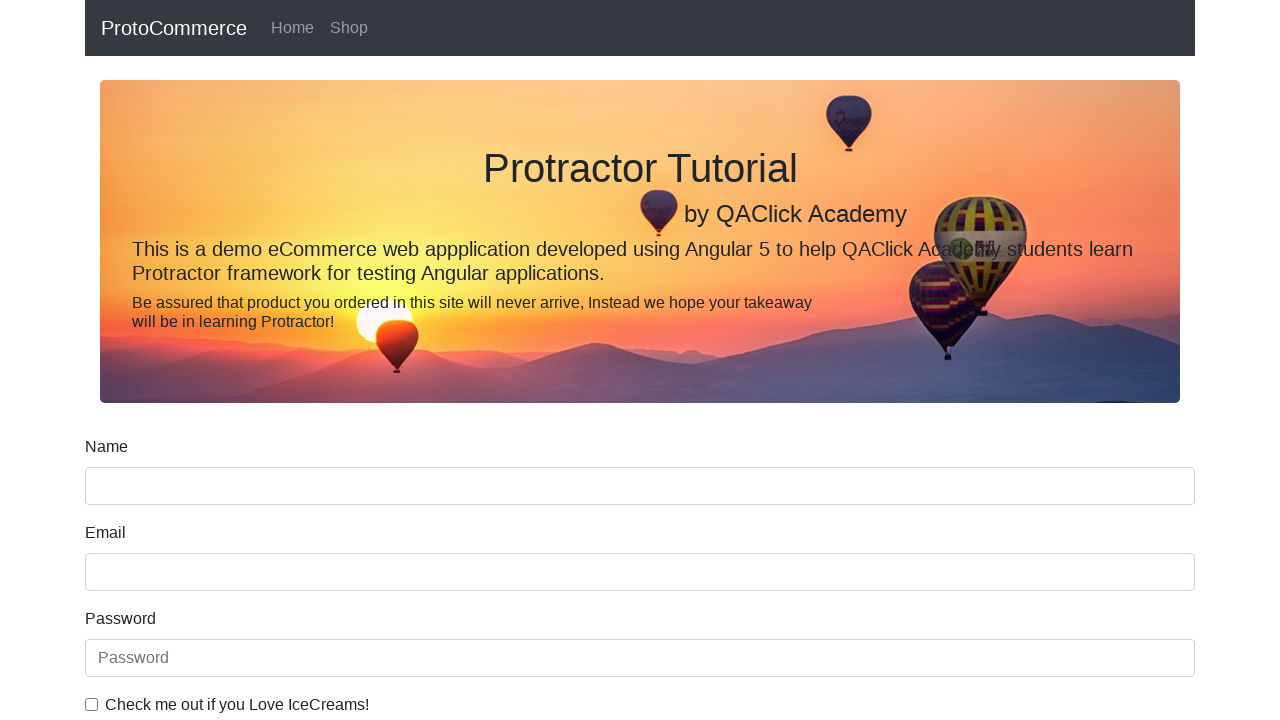

Filled name field with 'Rohit Bhardwaj' on div.form-group > input[name='name']
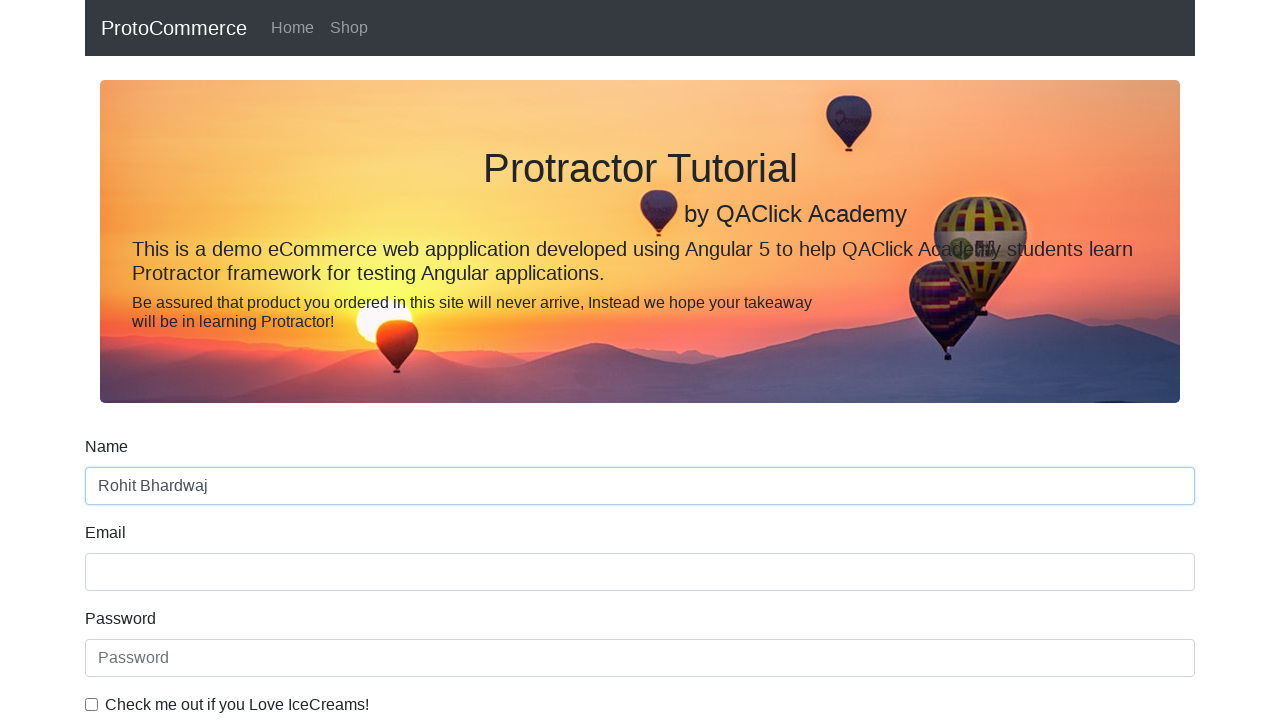

Filled email field with 'rohit.test@gmail.com' on input[name='email']
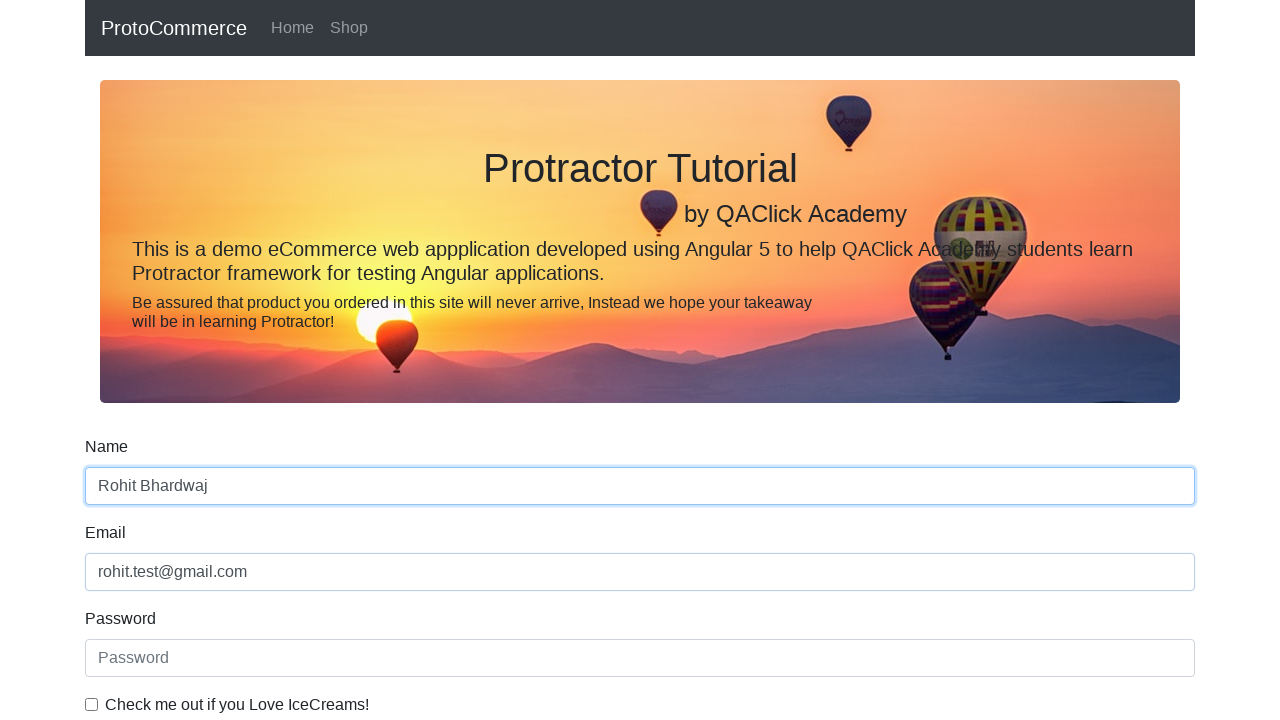

Filled password field with 'TestPass@456' on #exampleInputPassword1
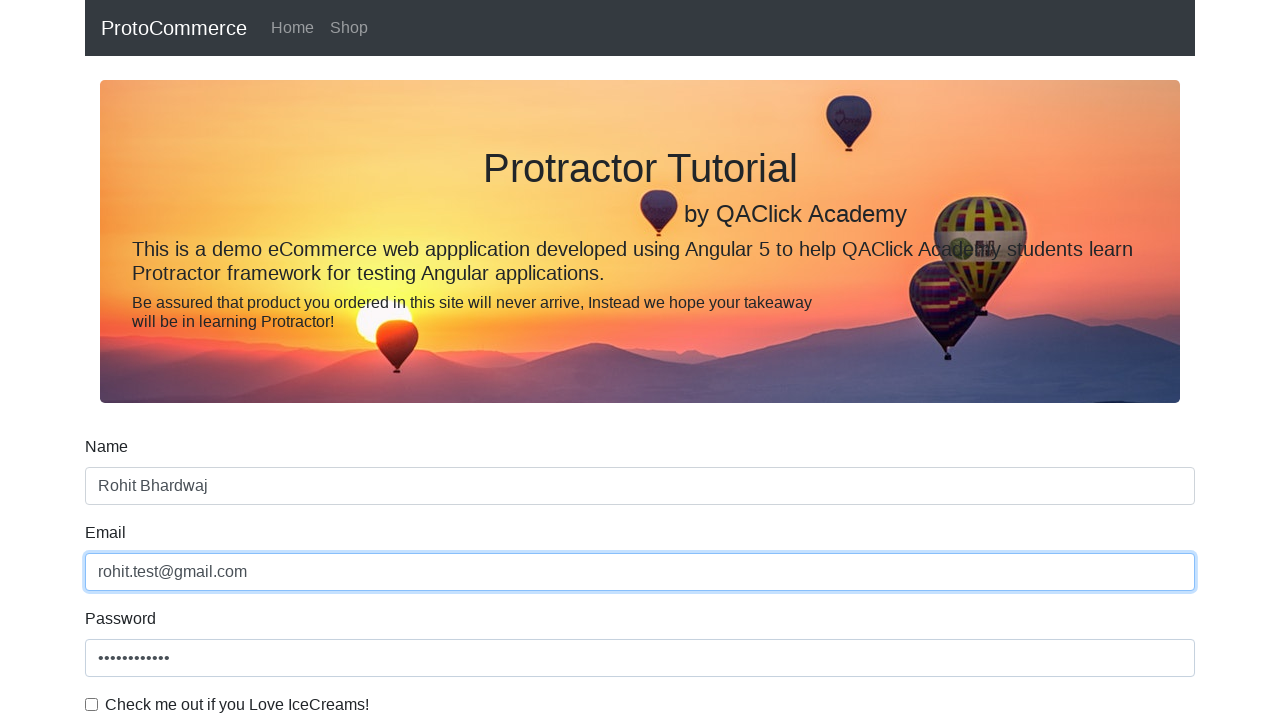

Checked the checkbox at (92, 704) on #exampleCheck1
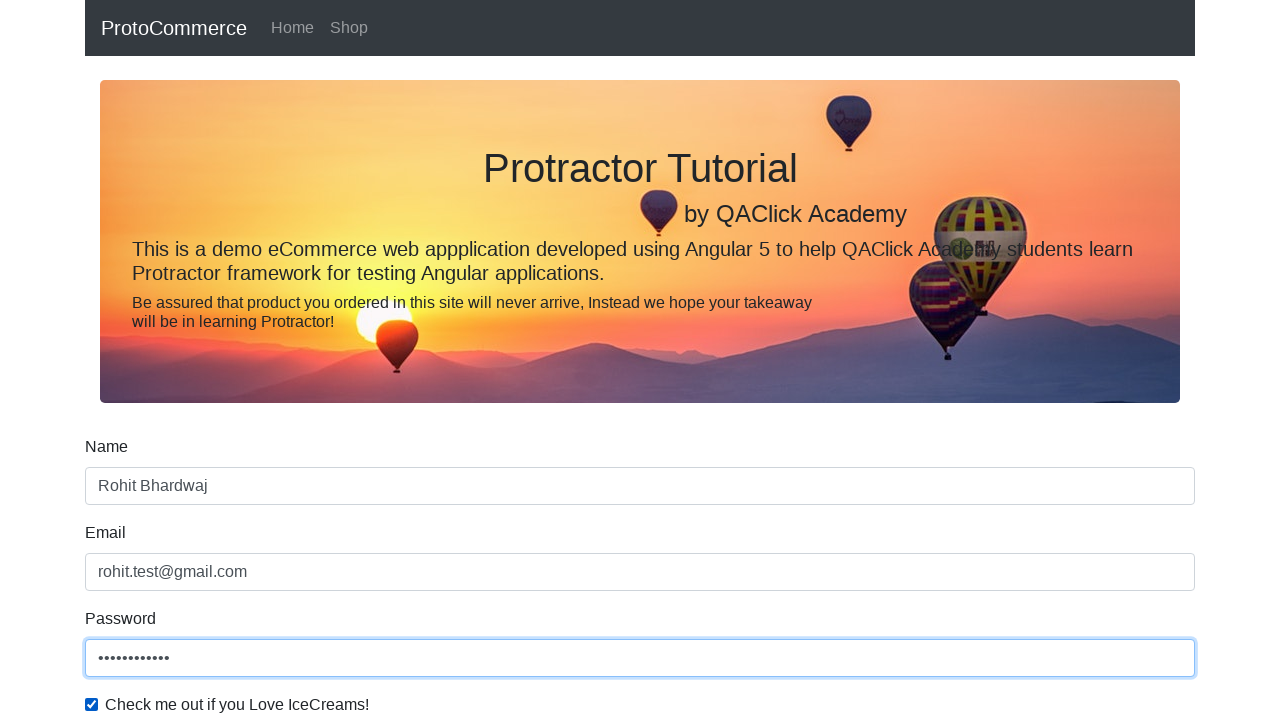

Selected 'Male' from gender dropdown on #exampleFormControlSelect1
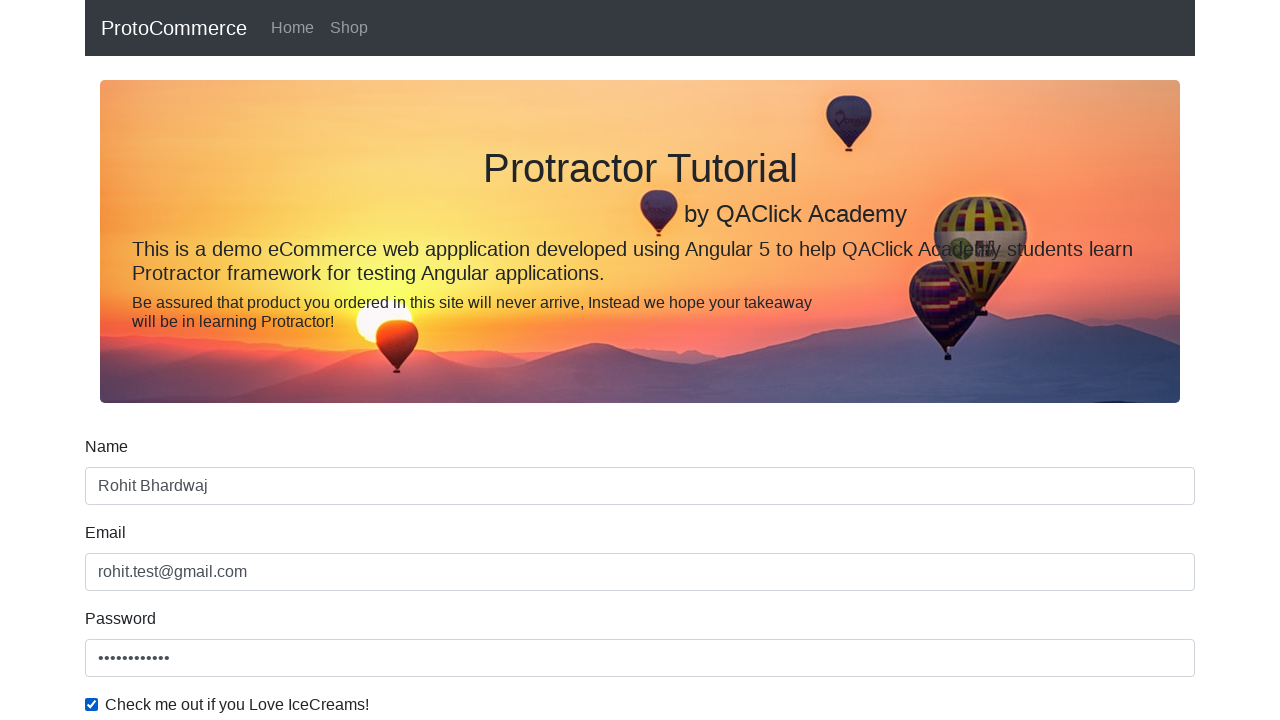

Selected employment status option 2 via radio button at (326, 360) on .form-group > div > input.form-check-input[value='option2']
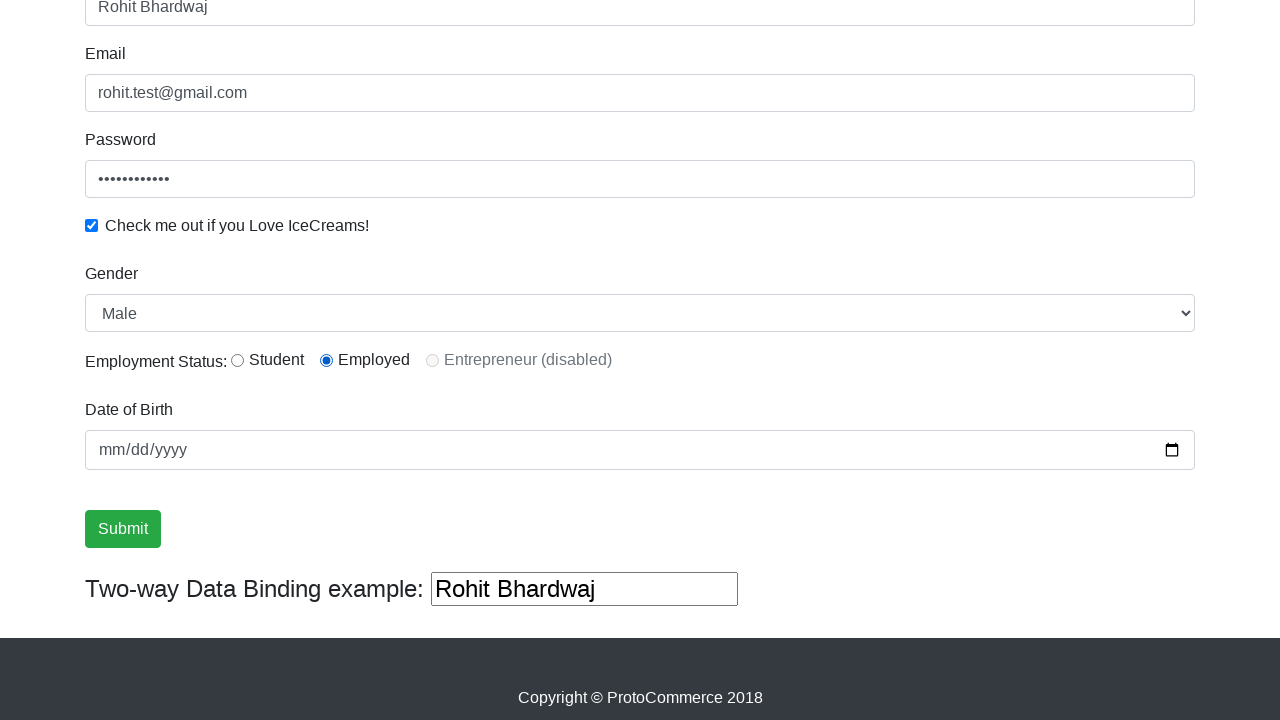

Filled date of birth with '1996-09-05' on input[type='date']
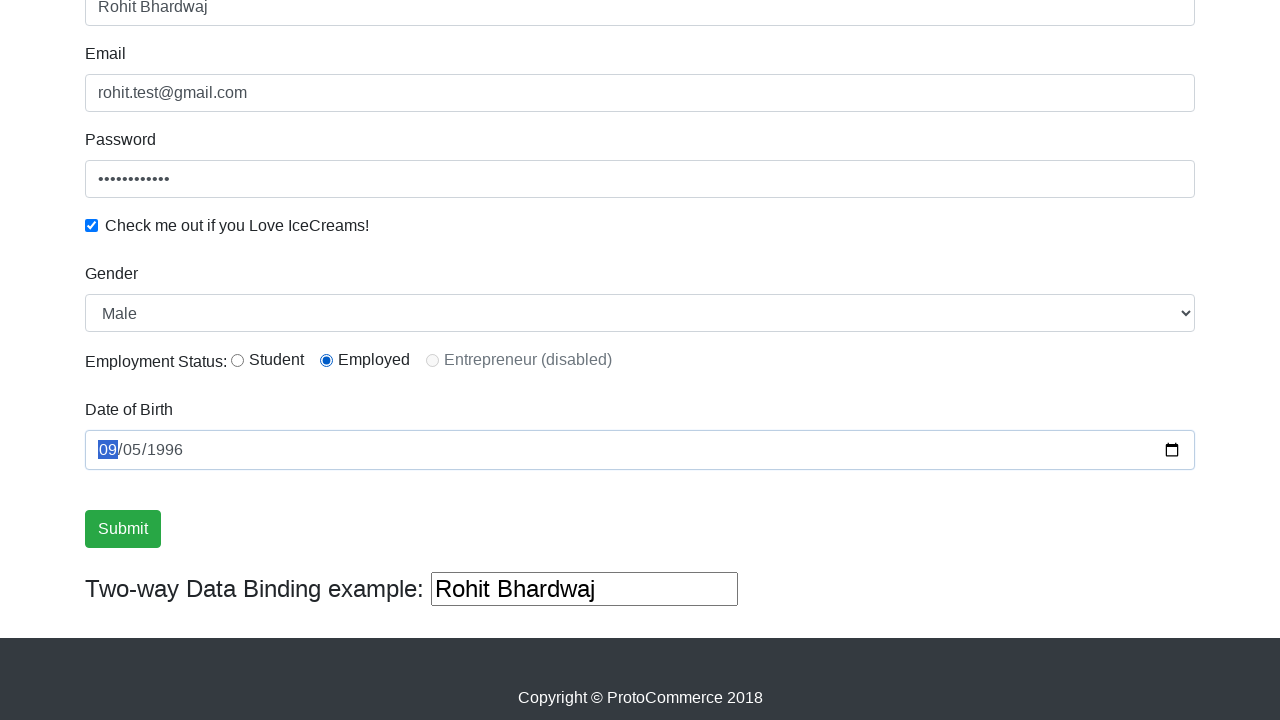

Clicked Submit button to submit the form at (123, 529) on input[value='Submit']
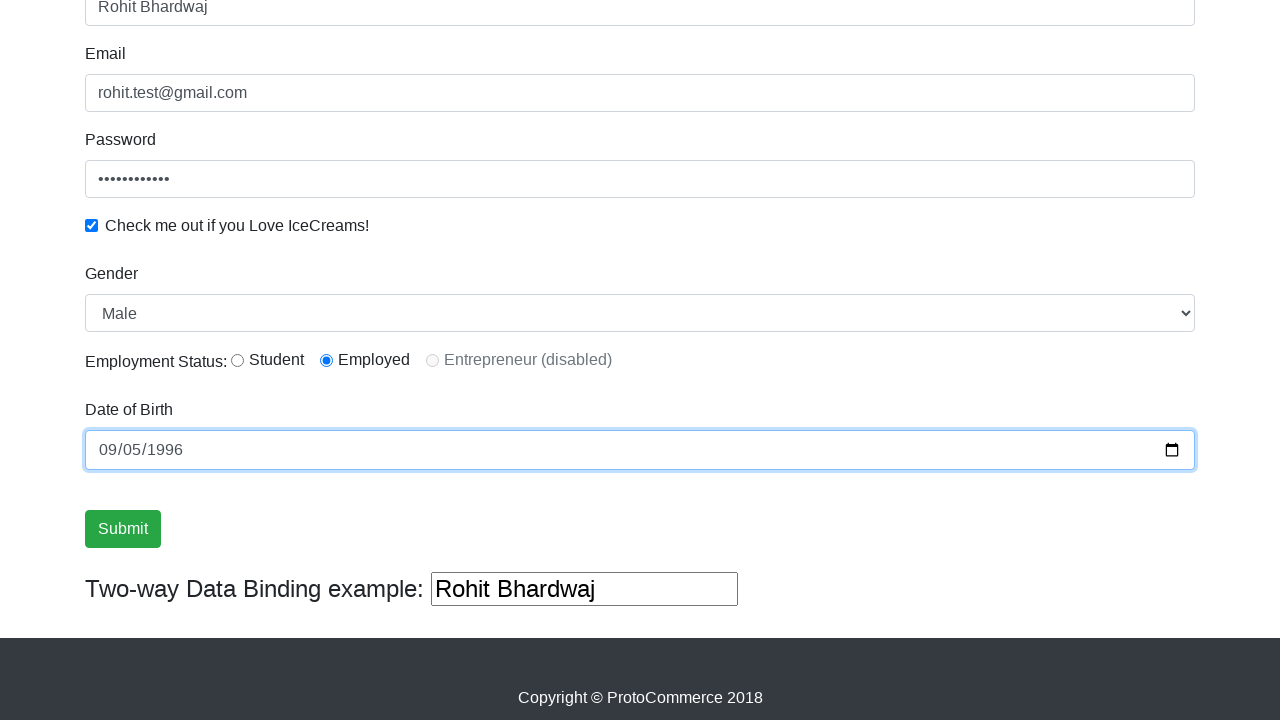

Success message appeared confirming form submission
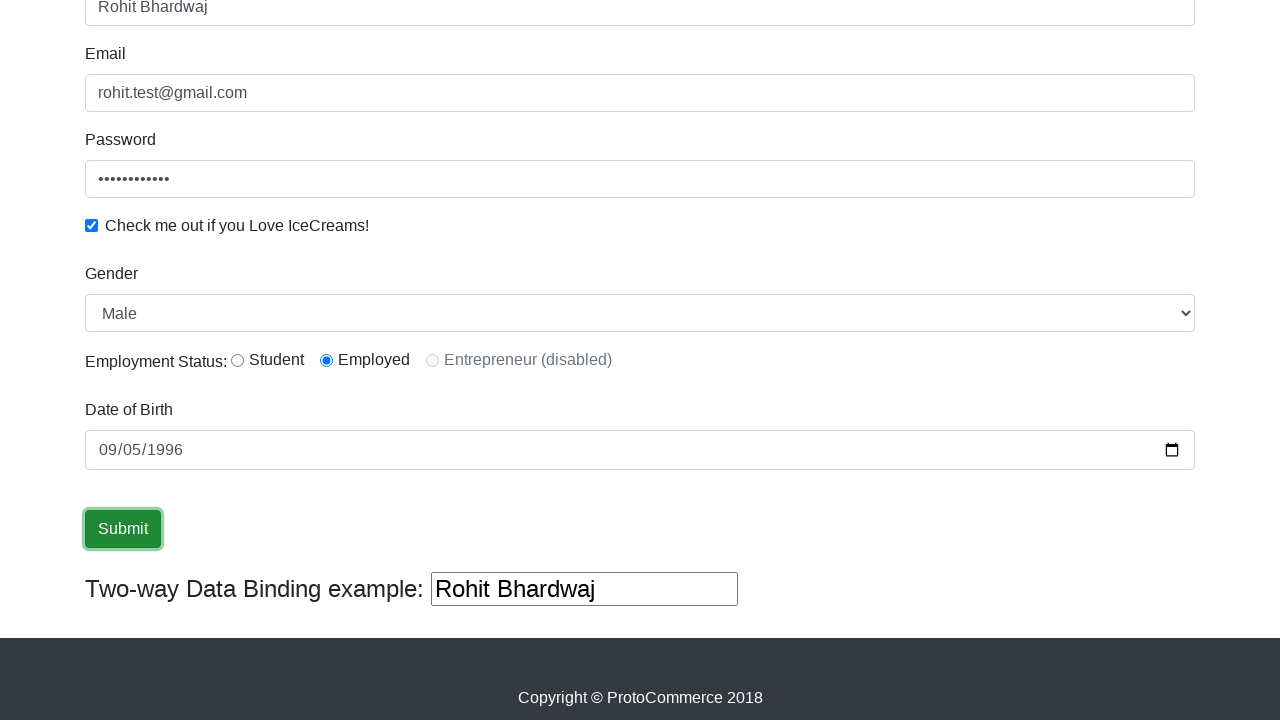

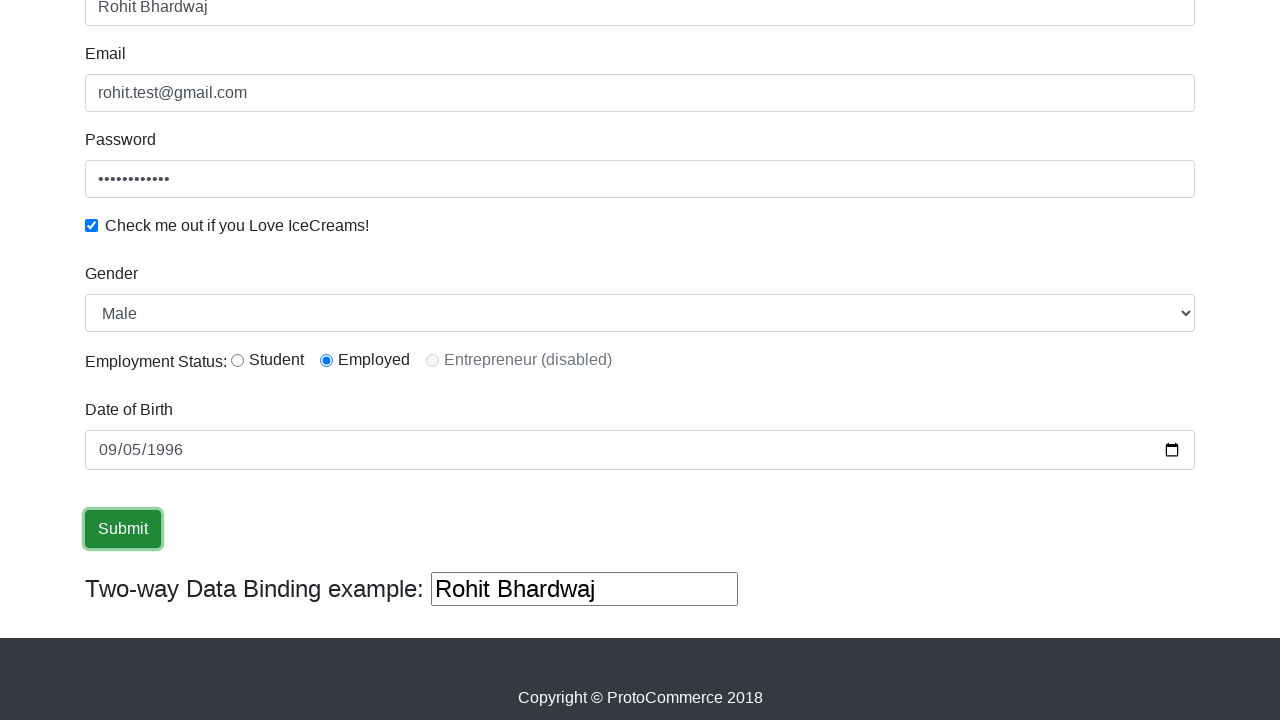